Tests the dynamic controls page by clicking the Remove button and verifying the "It's gone!" message appears after the checkbox is removed.

Starting URL: https://the-internet.herokuapp.com/dynamic_controls

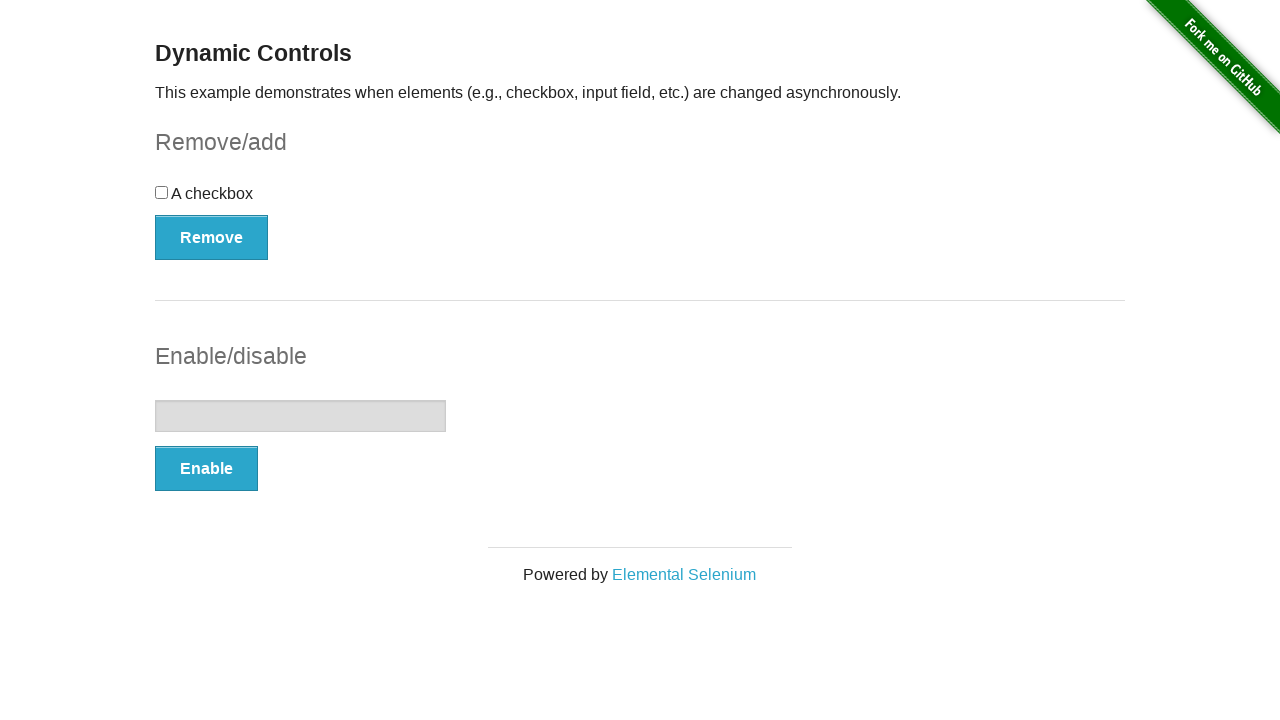

Navigated to dynamic controls page
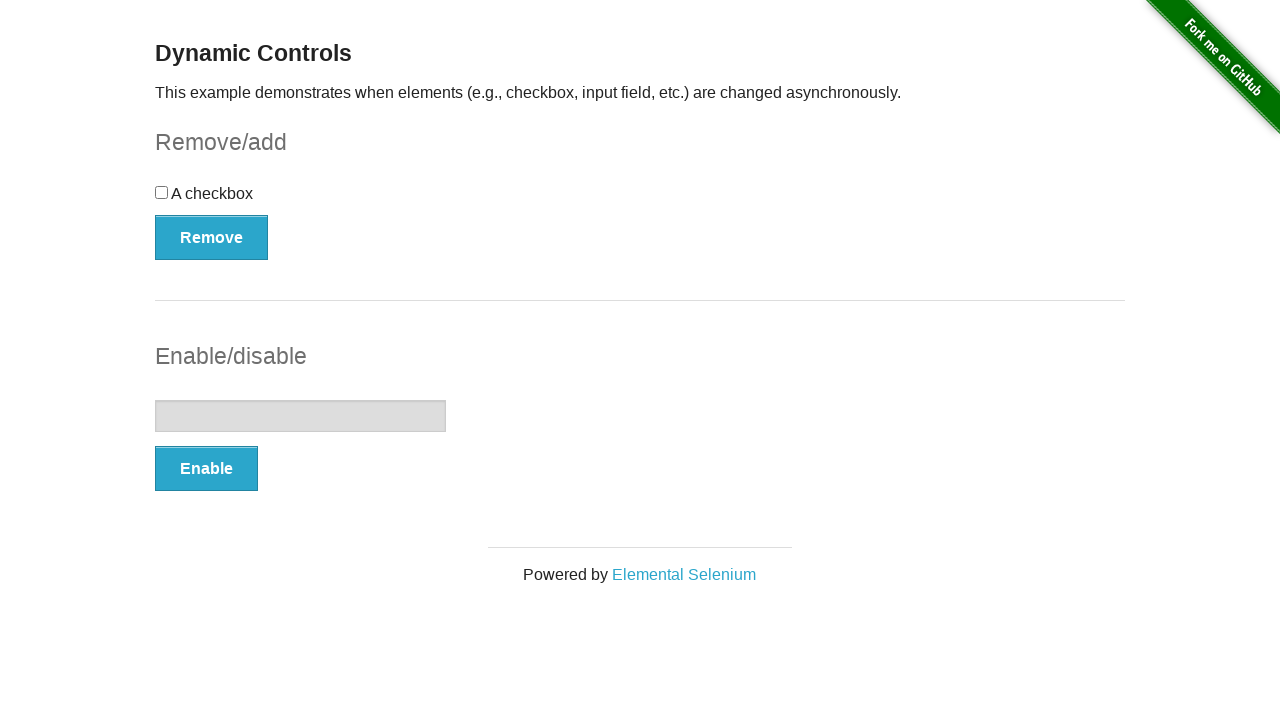

Clicked the Remove button to remove the checkbox at (212, 237) on button[type='button']
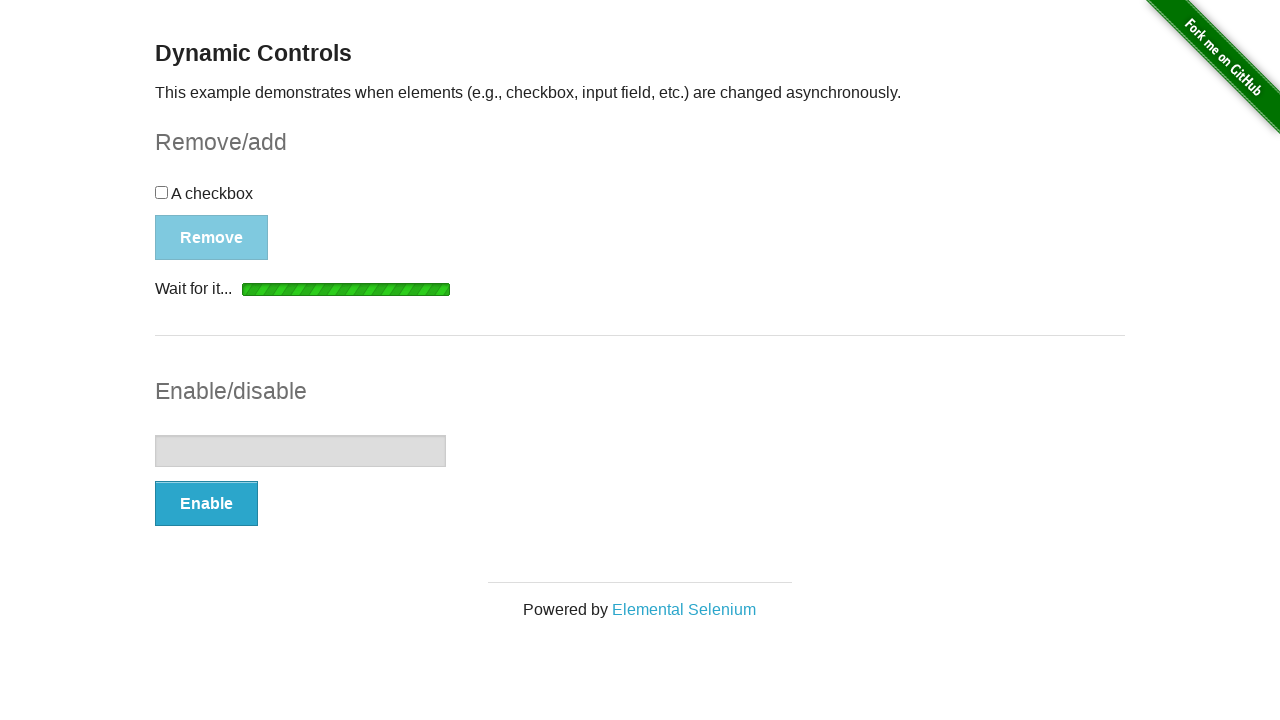

Waited for the 'It's gone!' message to appear
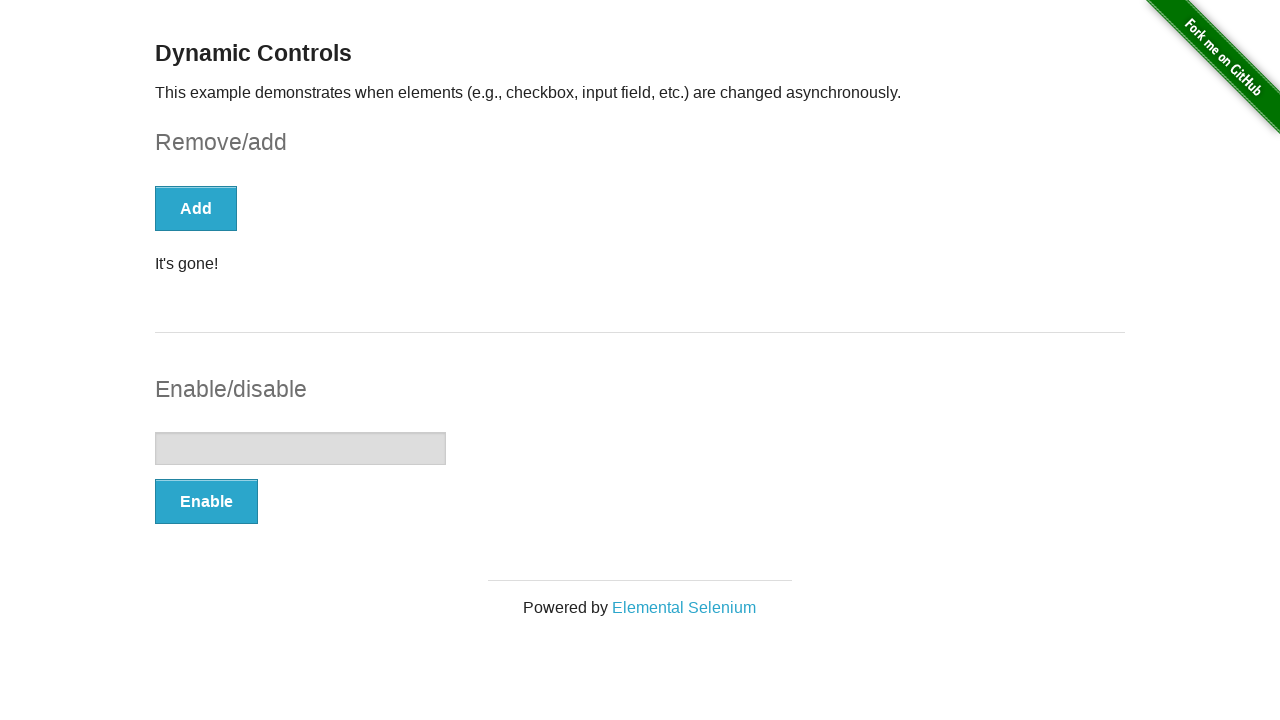

Located the message element
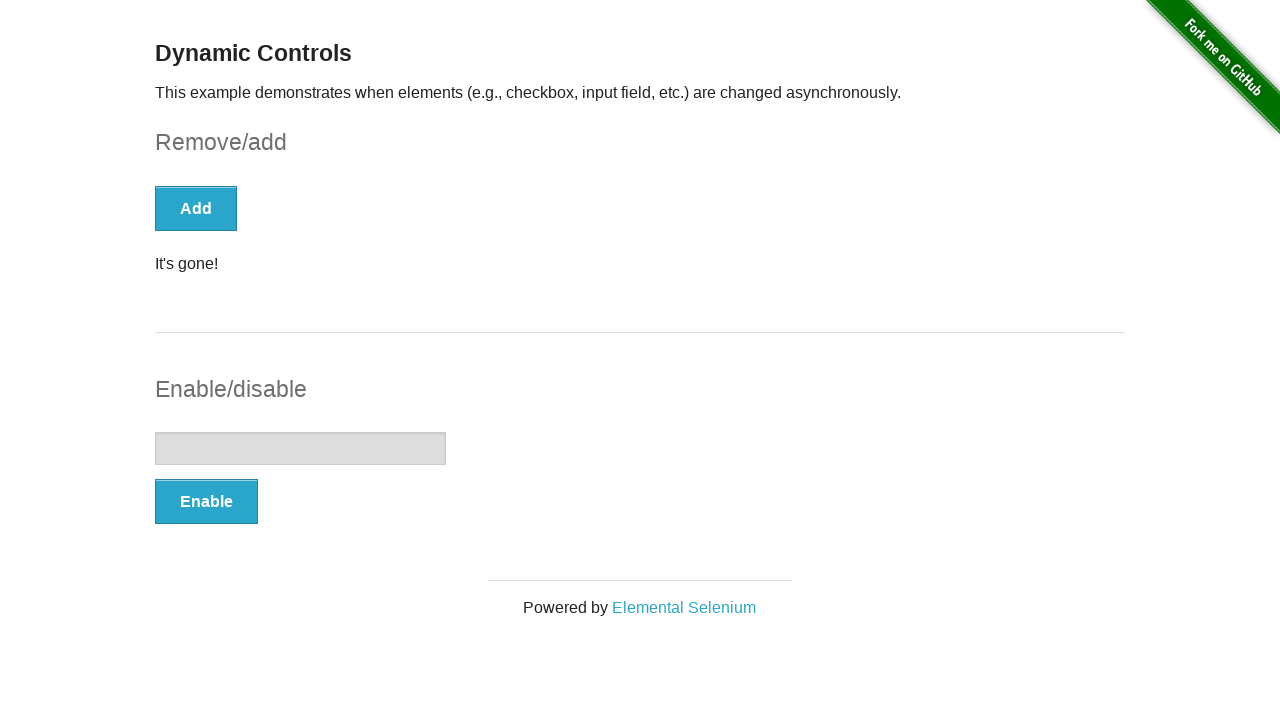

Verified that the message displays 'It's gone!'
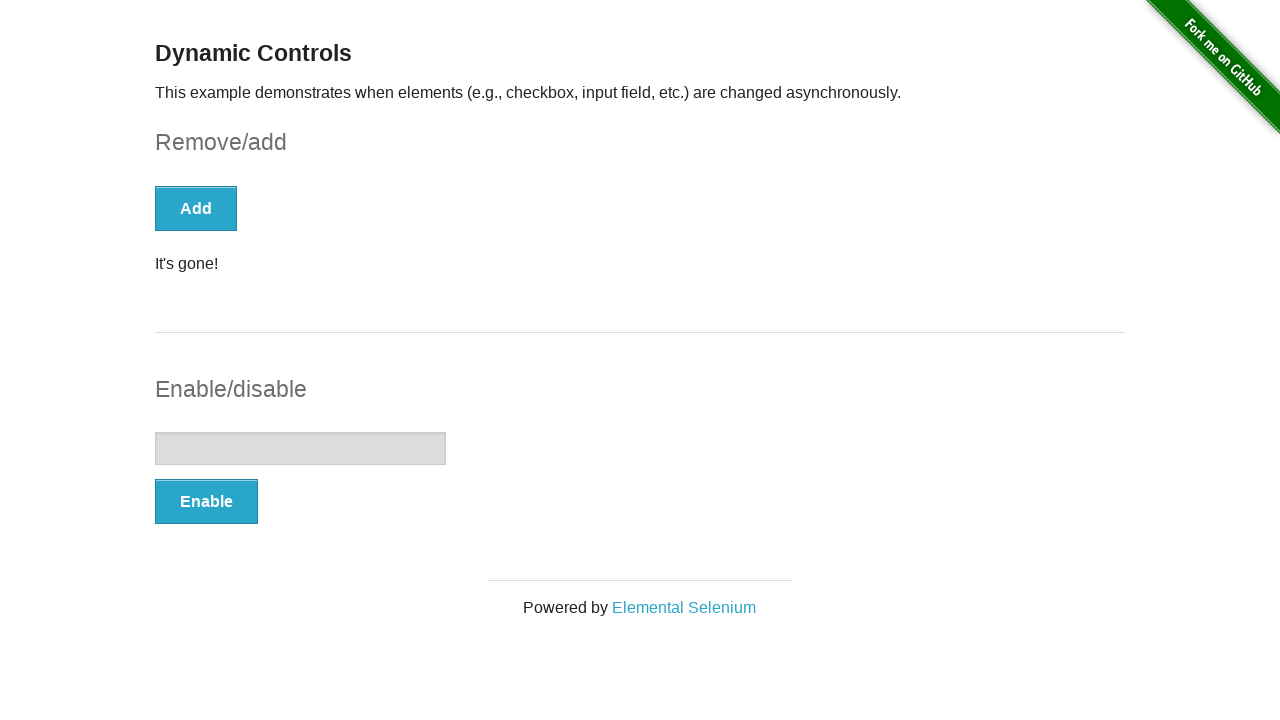

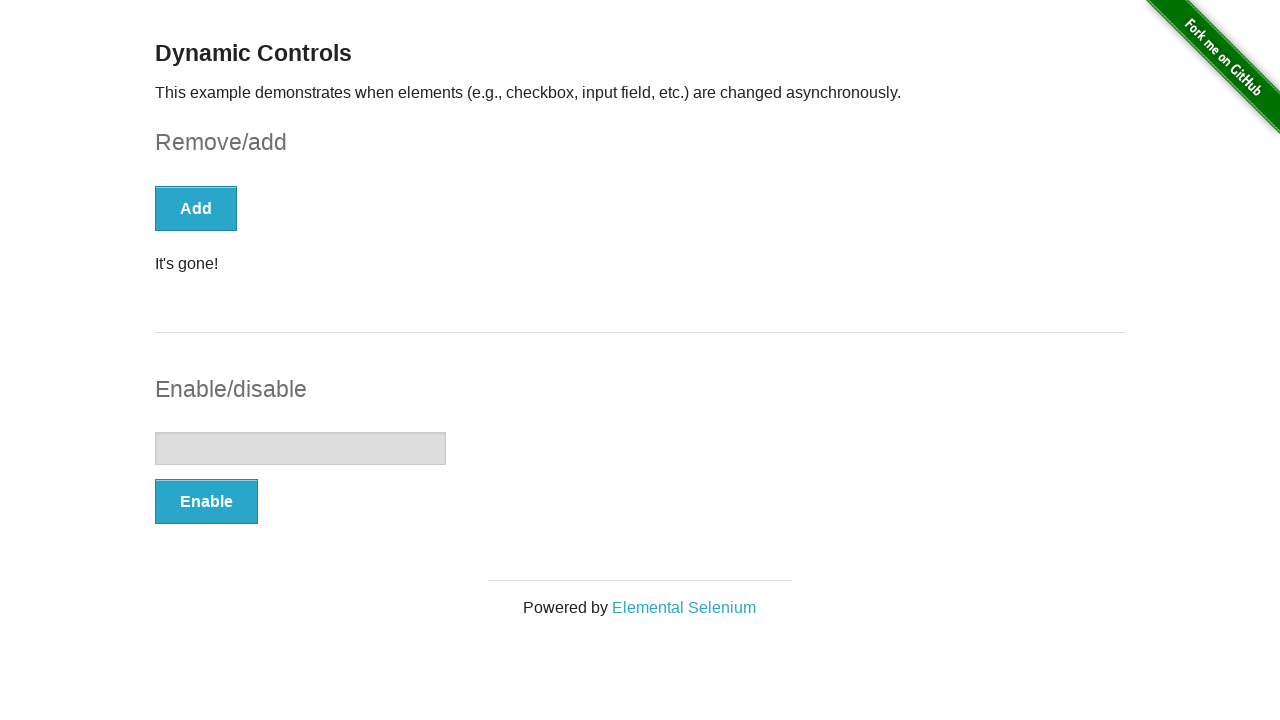